Tests the registration flow by navigating to the homepage, clicking the registration link, and filling in a username field in the sign-up form.

Starting URL: http://automationbykrishna.com/

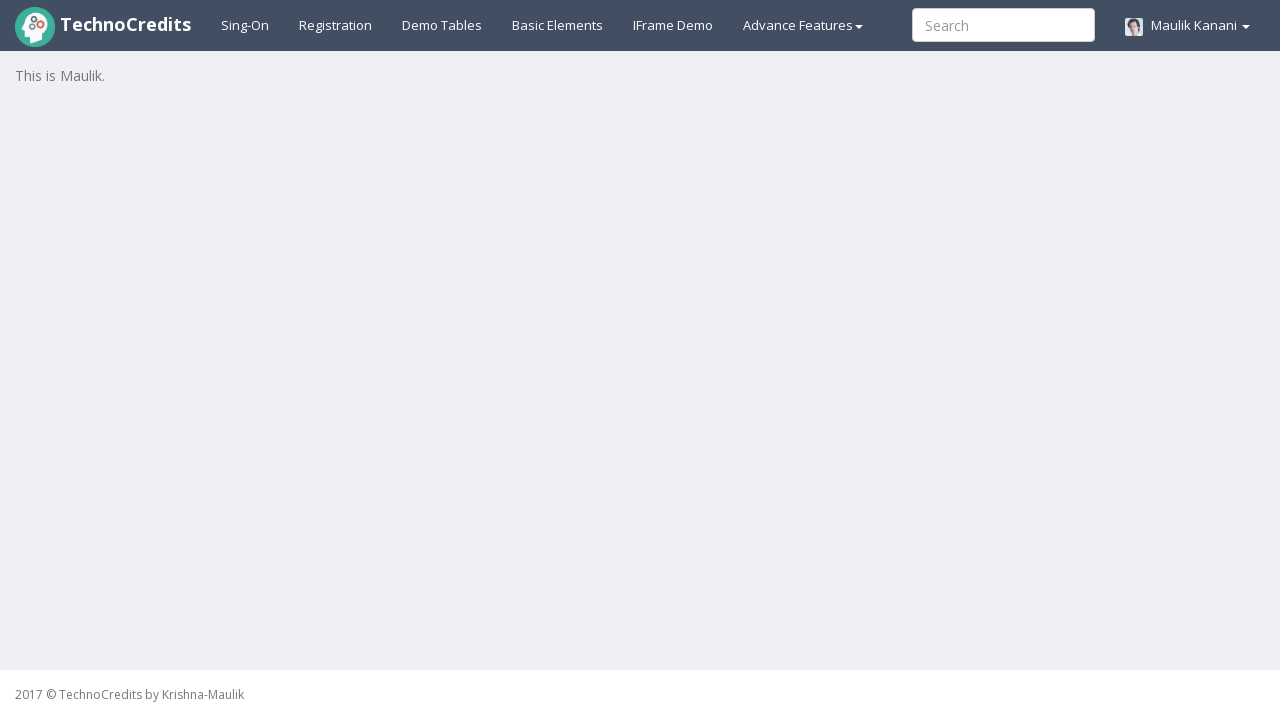

Clicked the registration link at (336, 25) on a#registration2
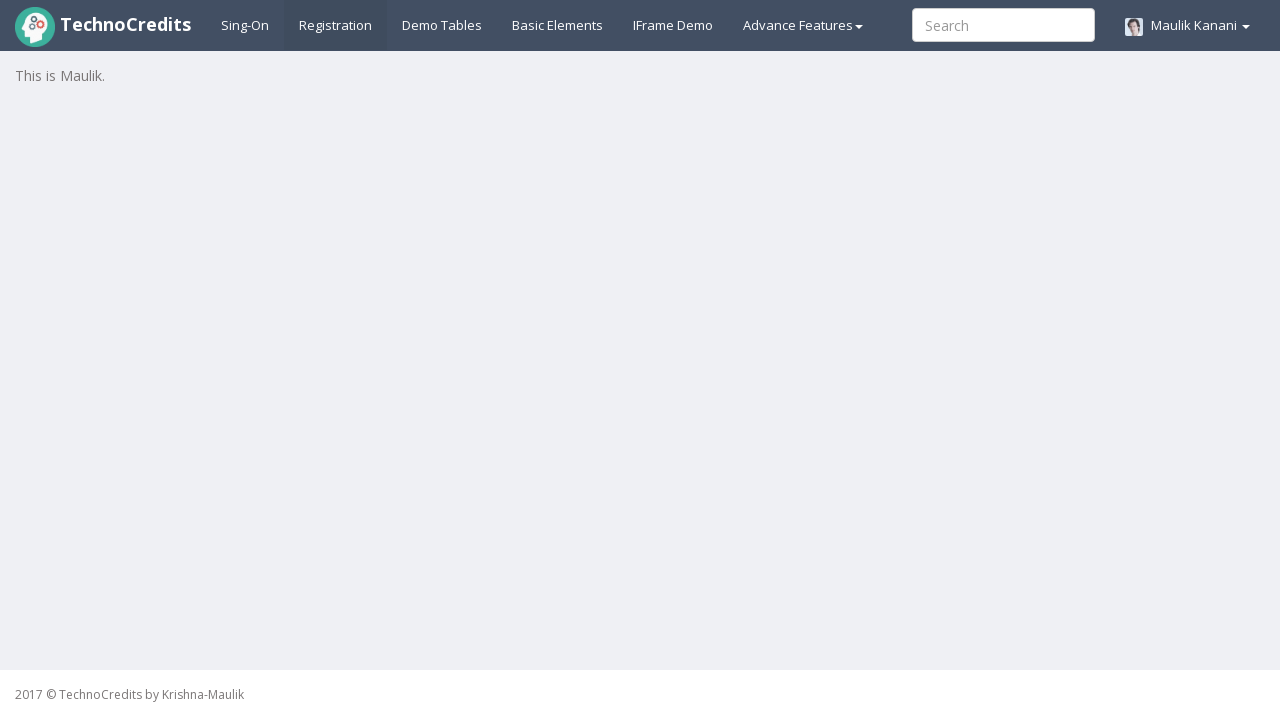

Filled in username field with 'Selenium' in the sign-up form on input#unameSignin
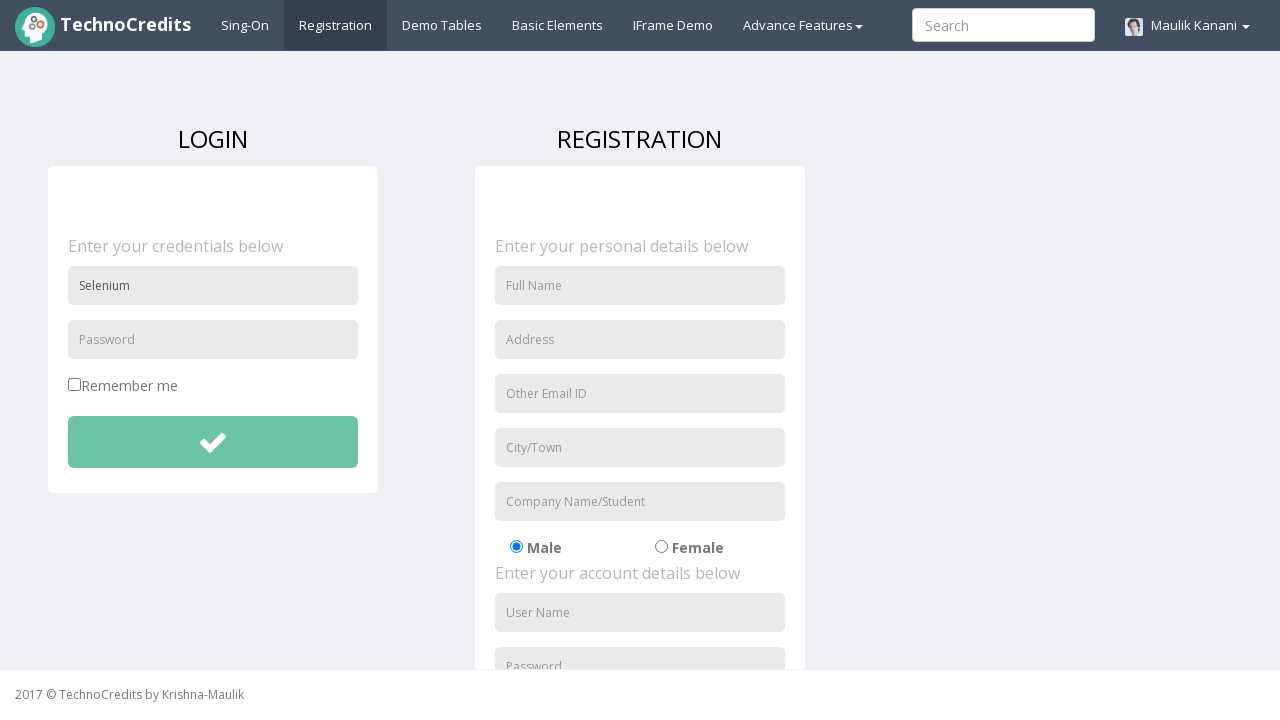

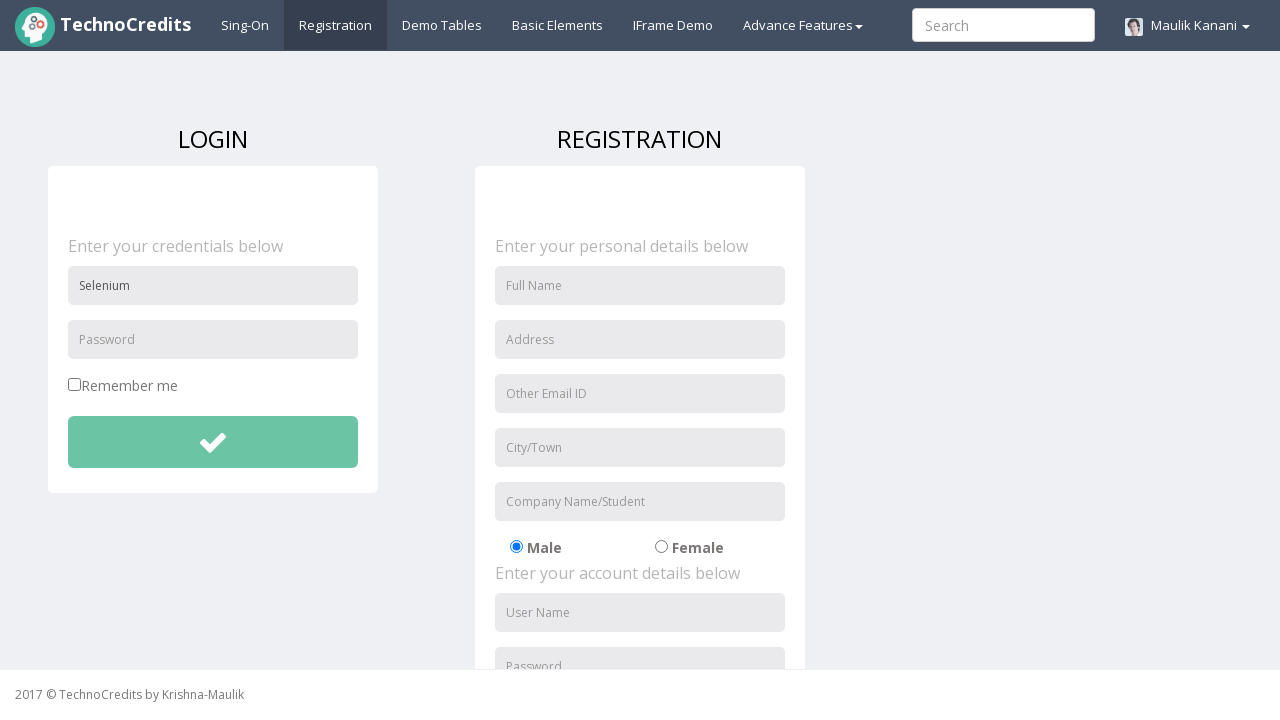